Tests browser window handling by clicking a button to open a new window, switching to the child window, and verifying text content on it

Starting URL: https://demoqa.com/browser-windows

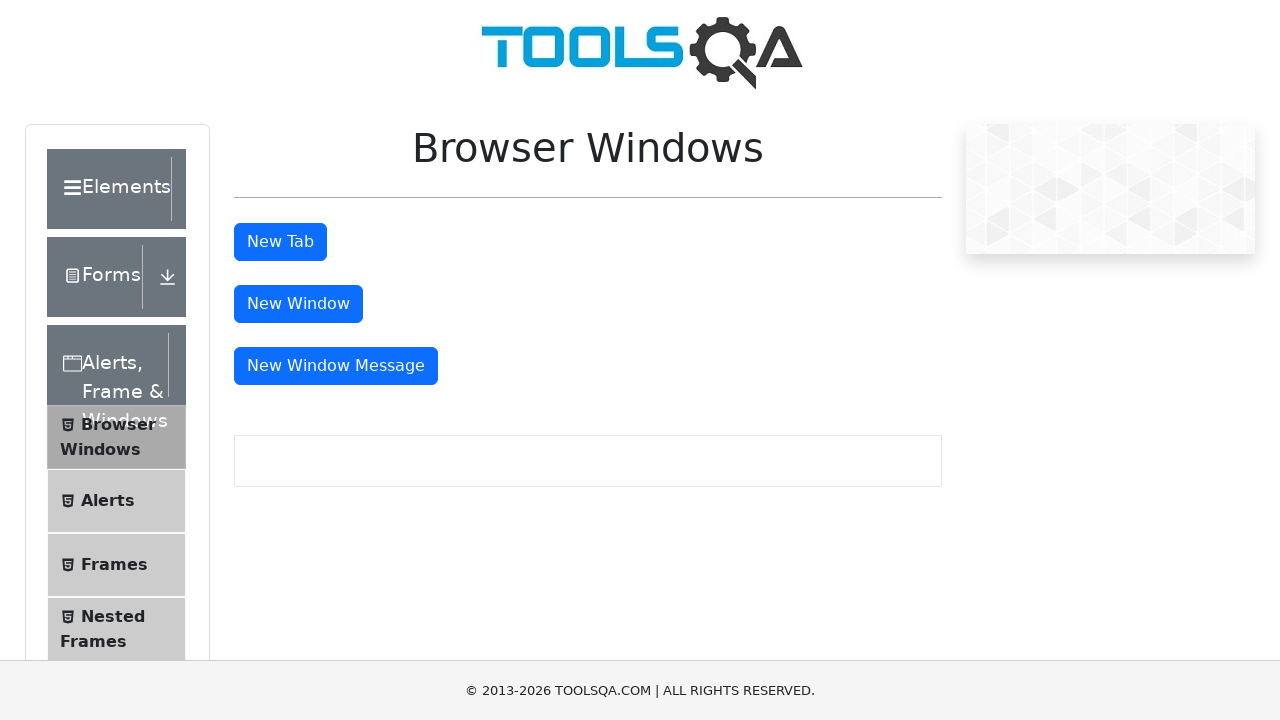

Clicked button to open new window at (298, 304) on #windowButton
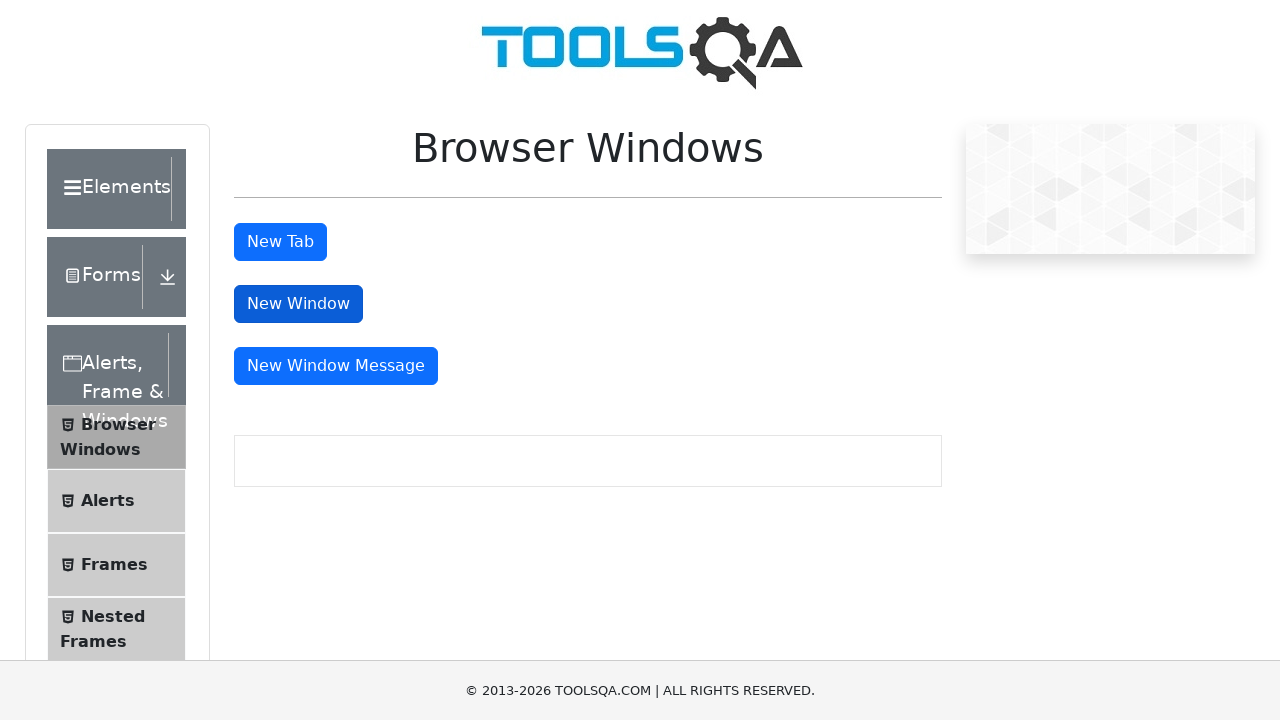

Obtained reference to new child window
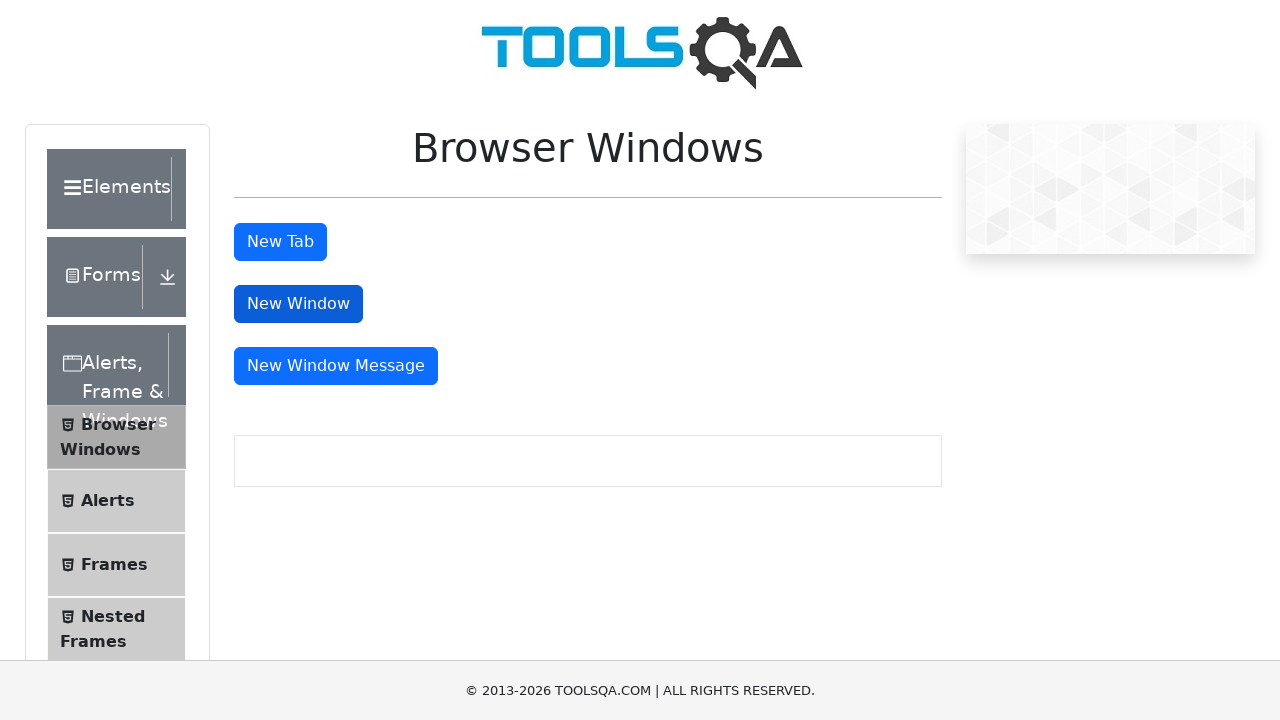

Child window page fully loaded
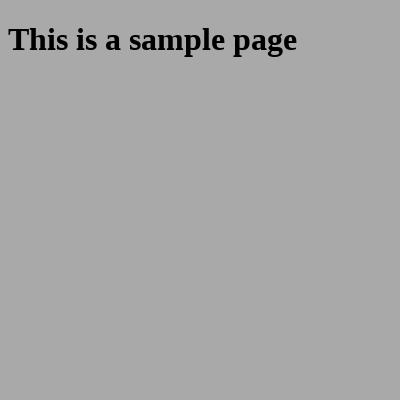

Located sample heading element in child window
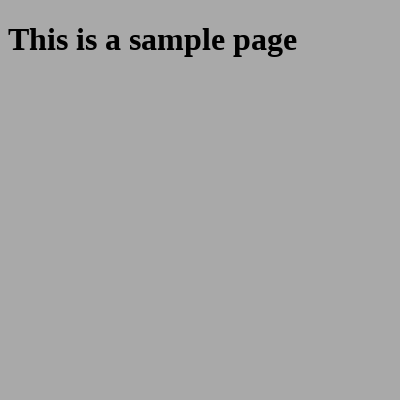

Verified text content on child window: 'This is a sample page'
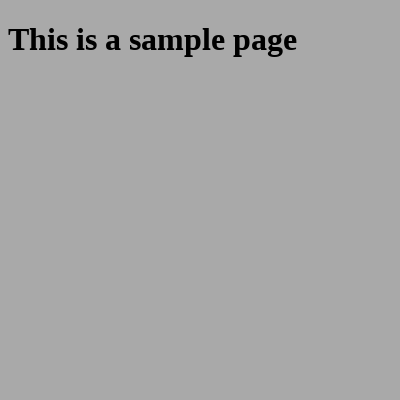

Closed child window
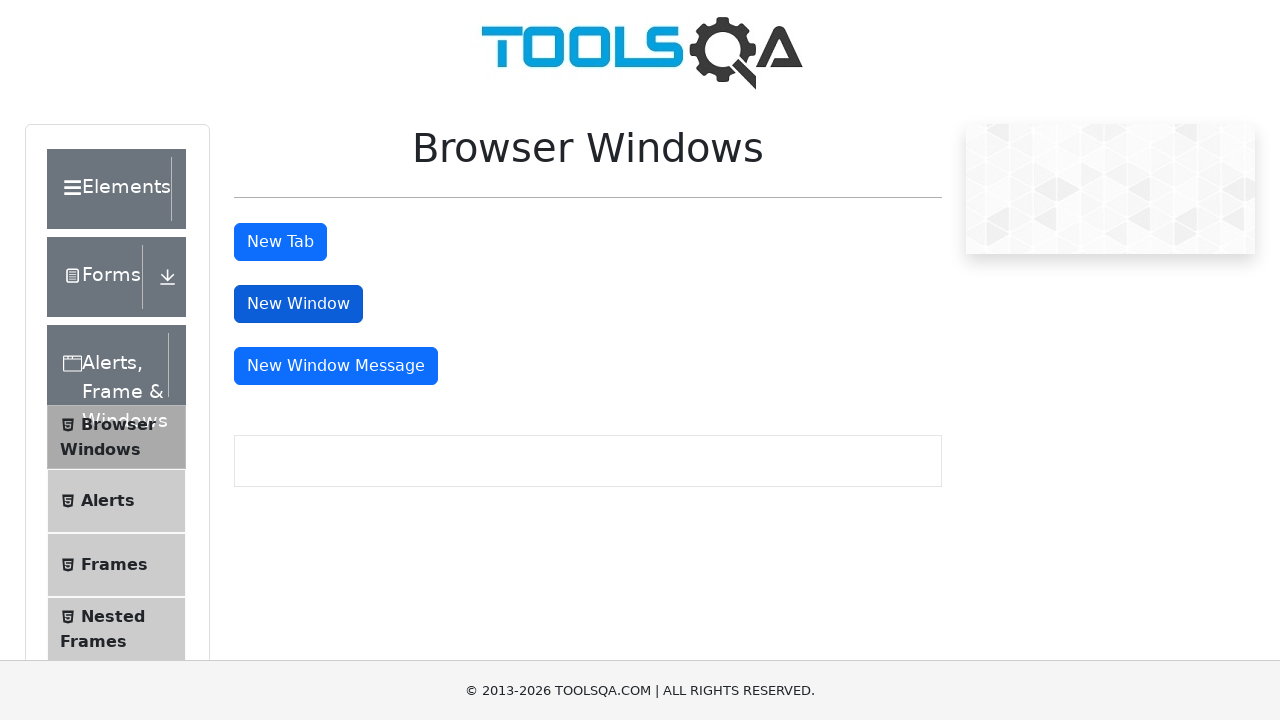

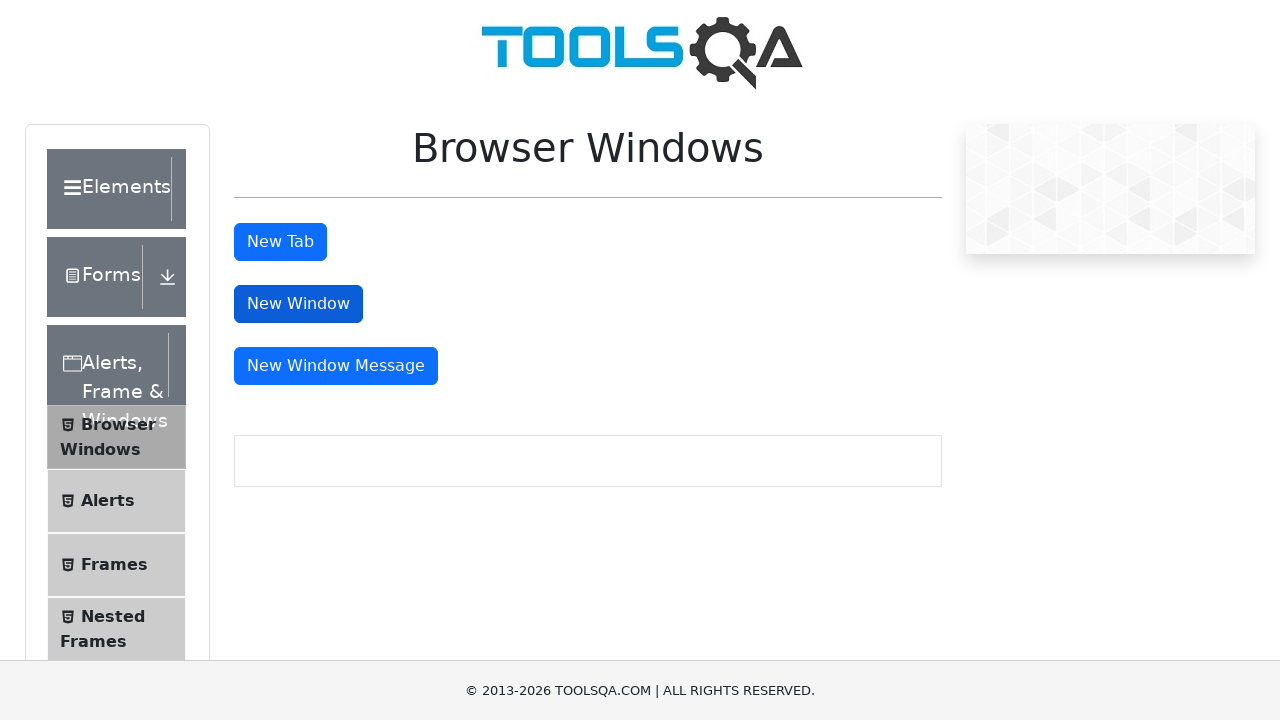